Tests alert handling functionality by navigating to the cancel/dismiss alert tab and dismissing an alert dialog

Starting URL: https://demo.automationtesting.in/Alerts.html

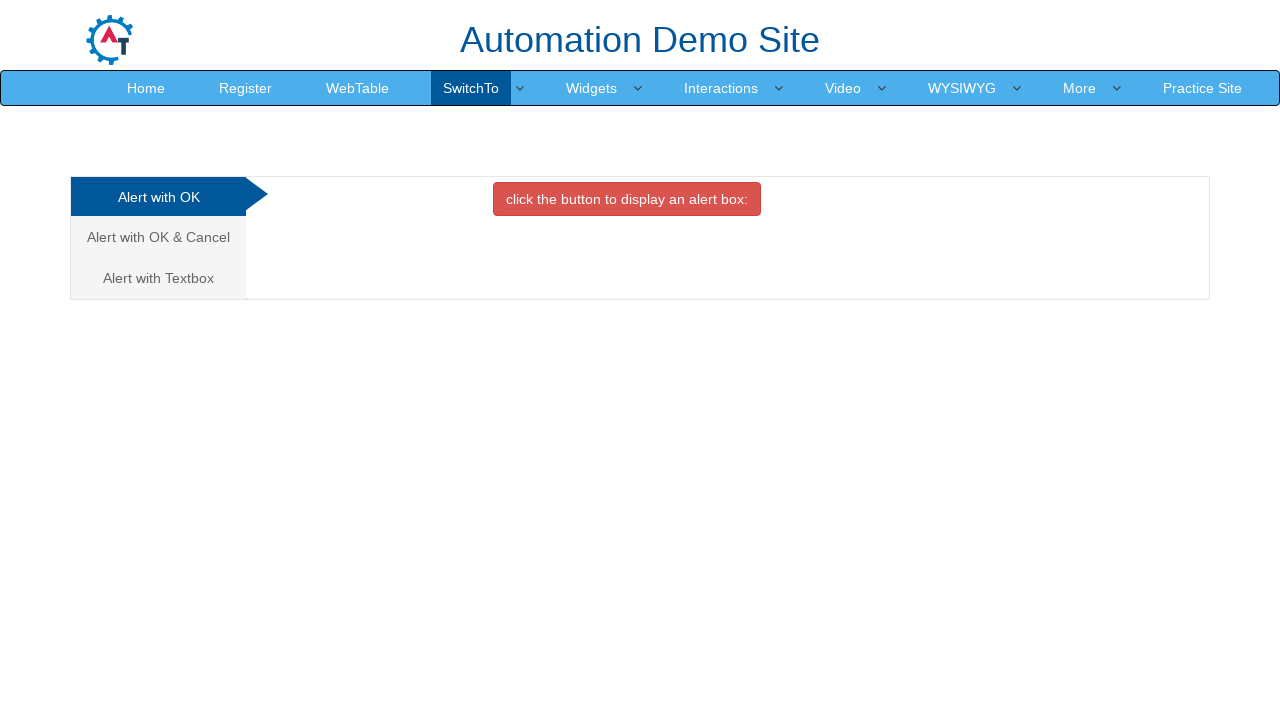

Clicked on the Cancel/Dismiss alert tab at (158, 237) on xpath=//a[contains(@class,'analystic') and @href='#CancelTab']
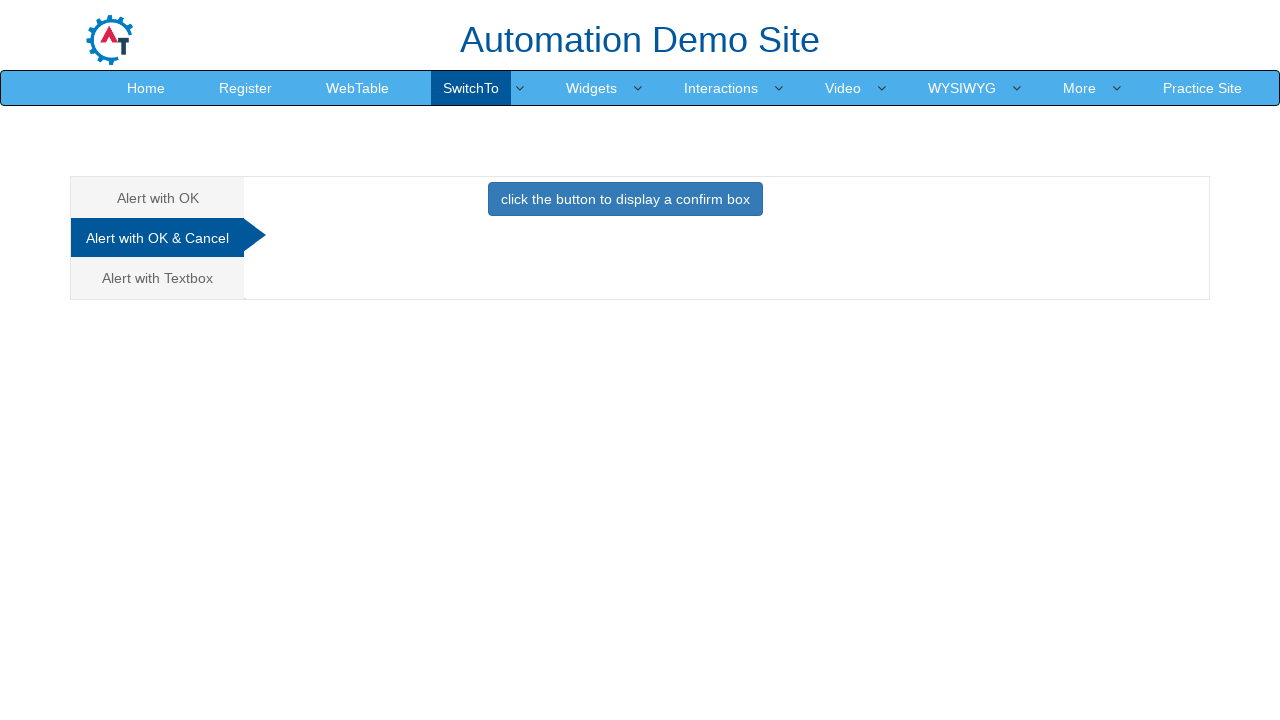

Clicked the button to trigger the alert at (625, 199) on xpath=//button[@class='btn btn-primary']
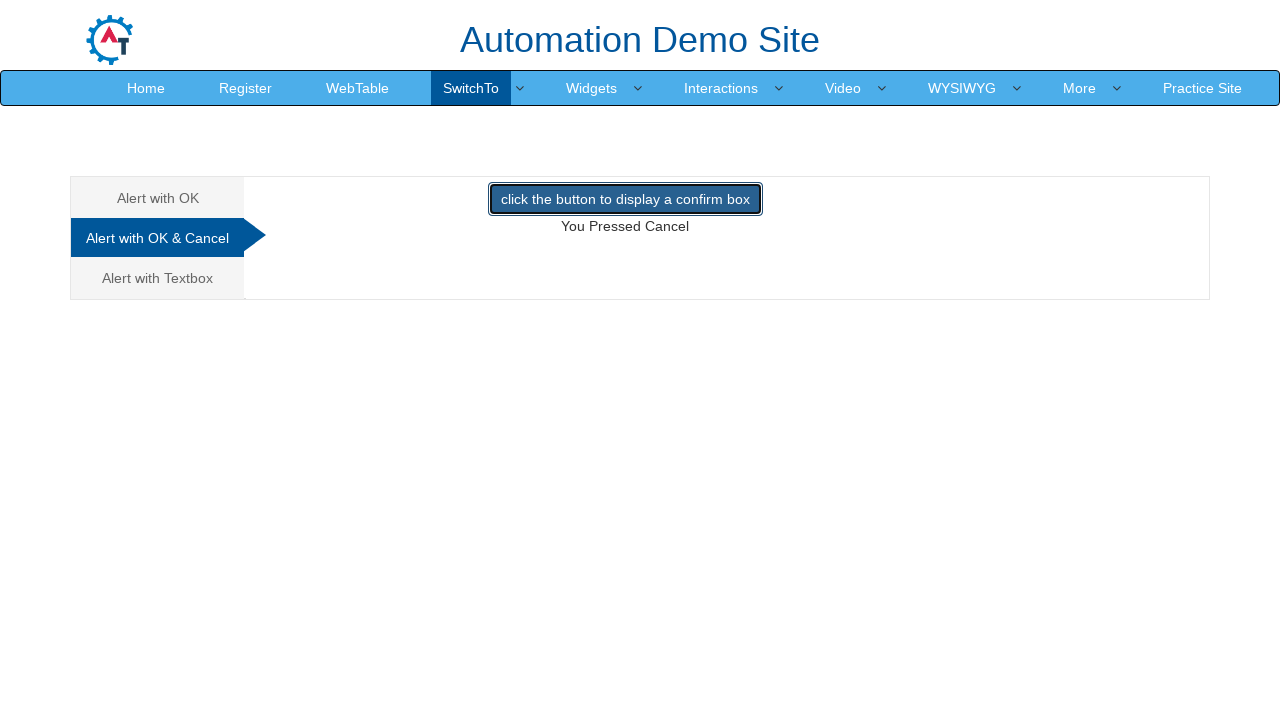

Set up dialog handler to dismiss the alert
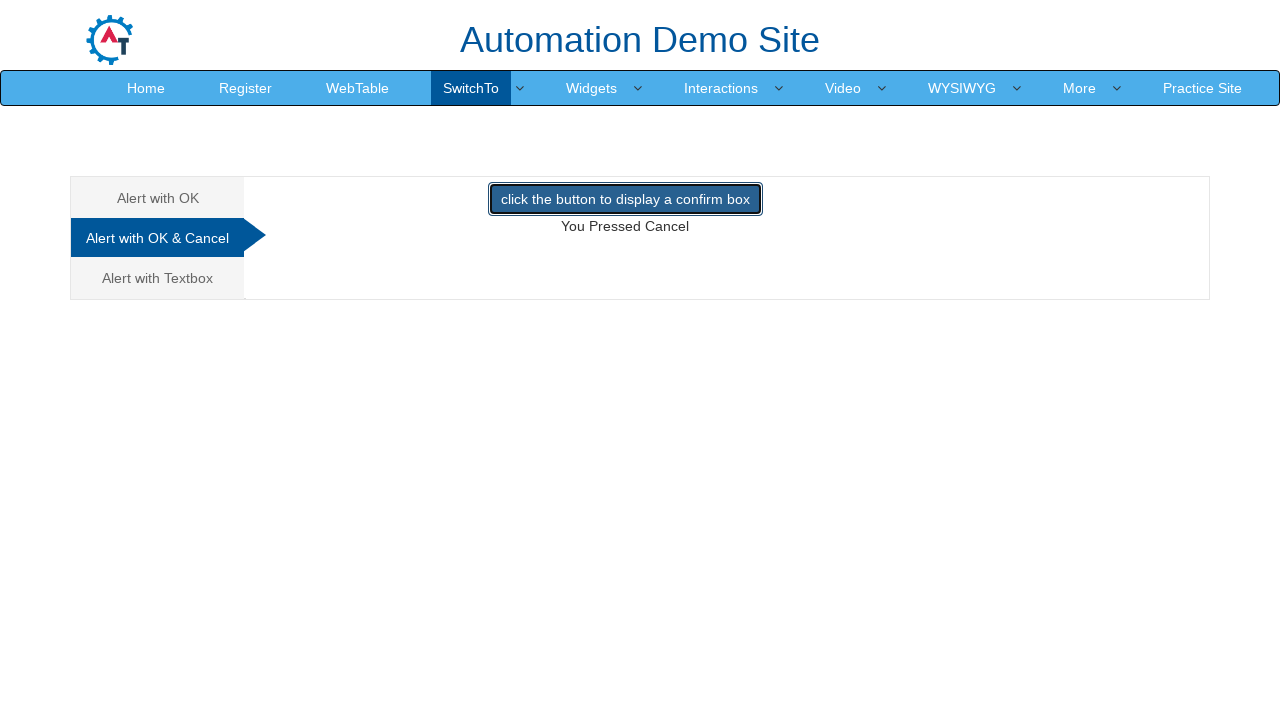

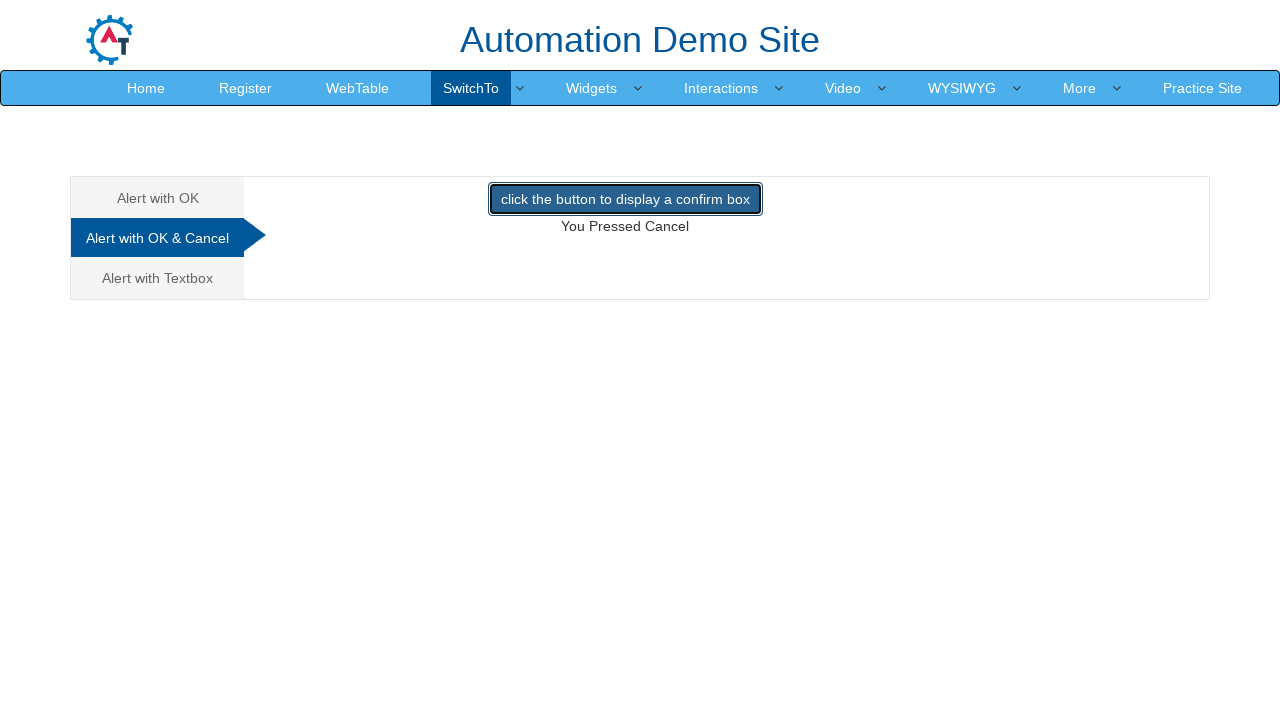